Tests drag and drop functionality by dragging an image element and dropping it into a target box element

Starting URL: https://formy-project.herokuapp.com/dragdrop

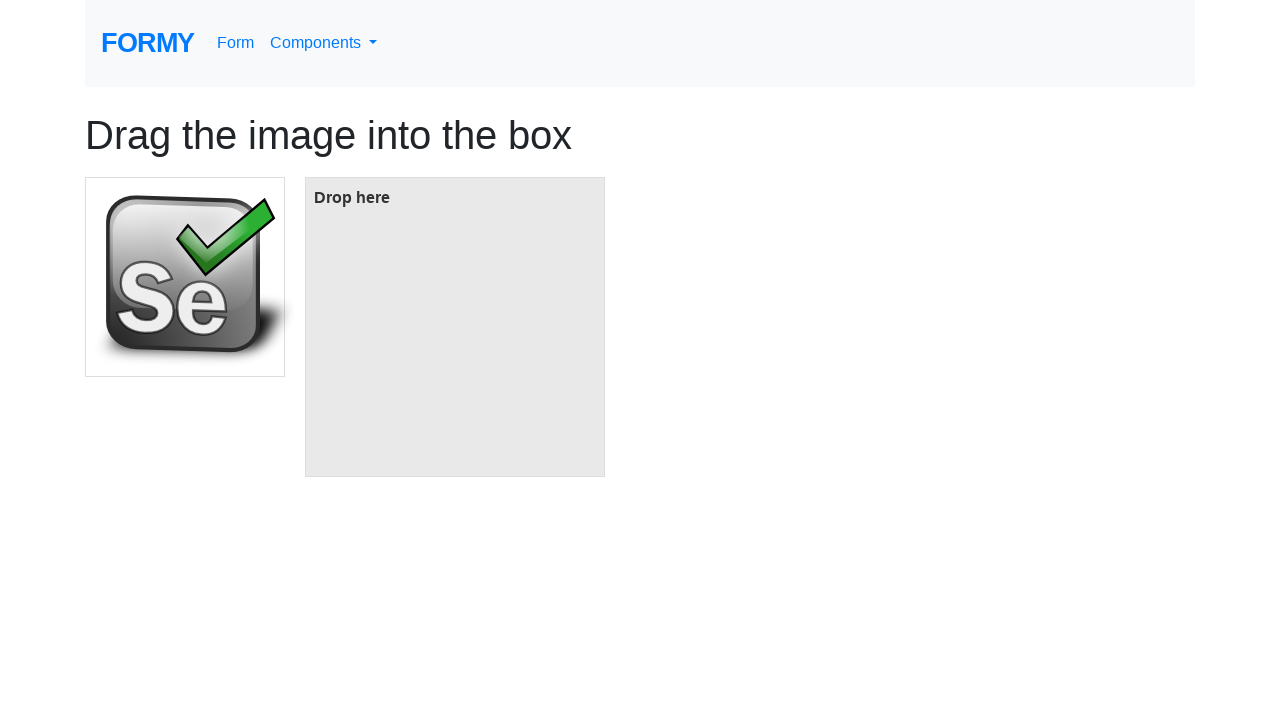

Navigated to drag and drop test page
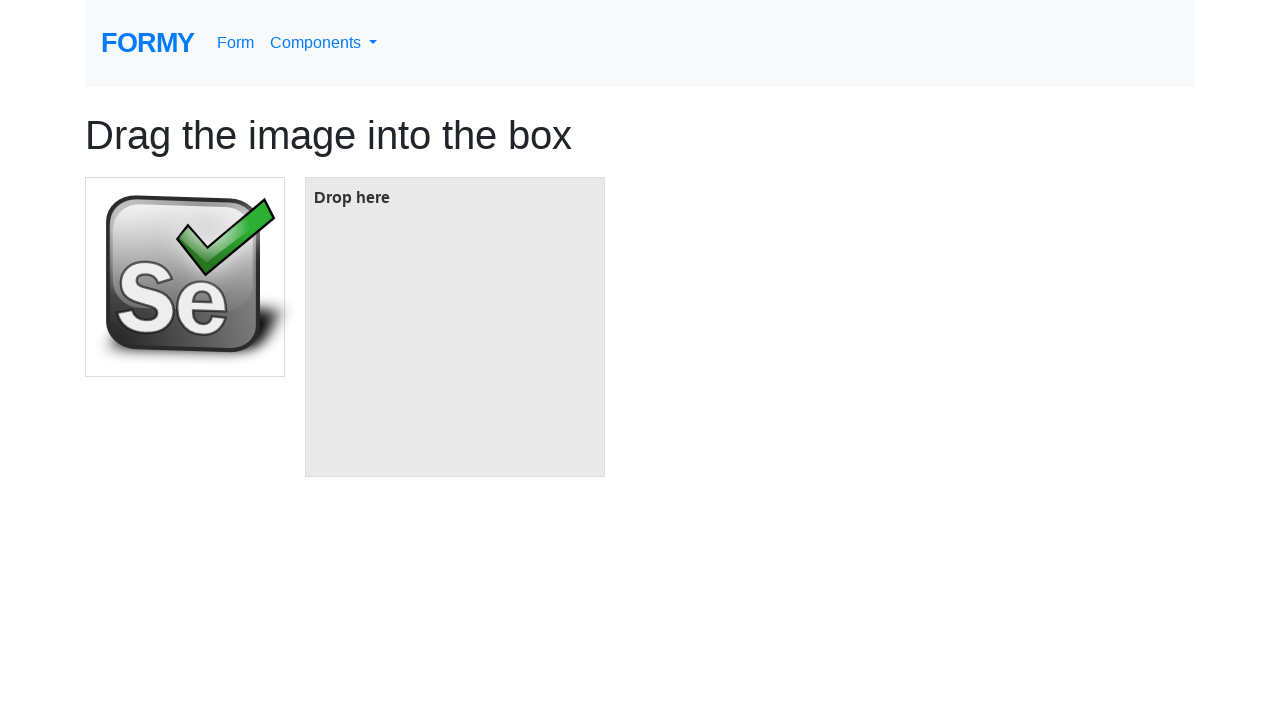

Located image element for dragging
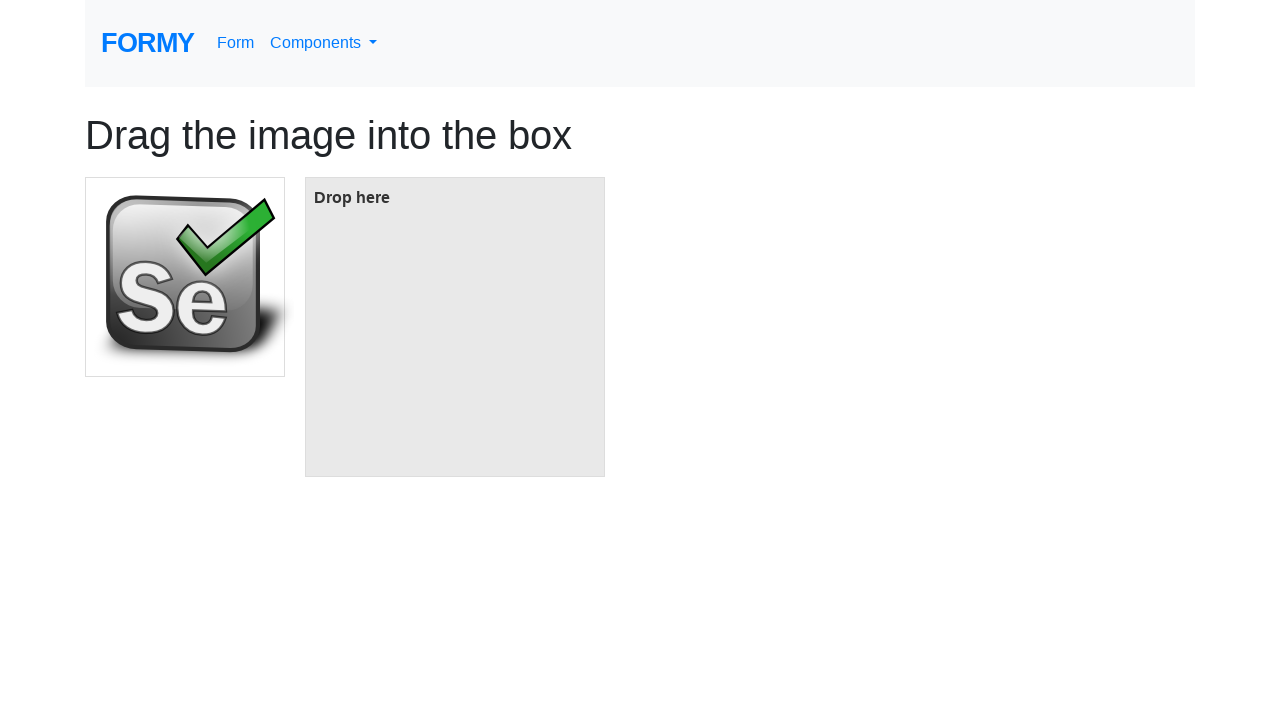

Located target box element for dropping
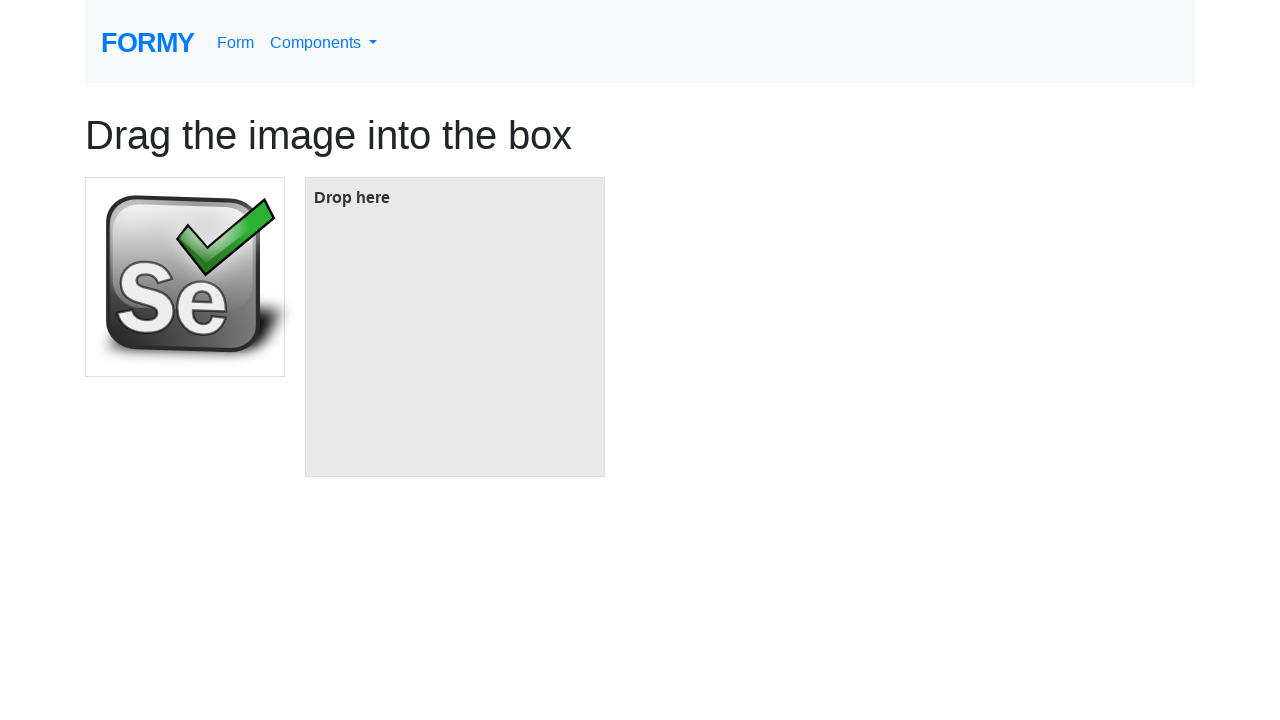

Dragged image element and dropped it into target box at (455, 327)
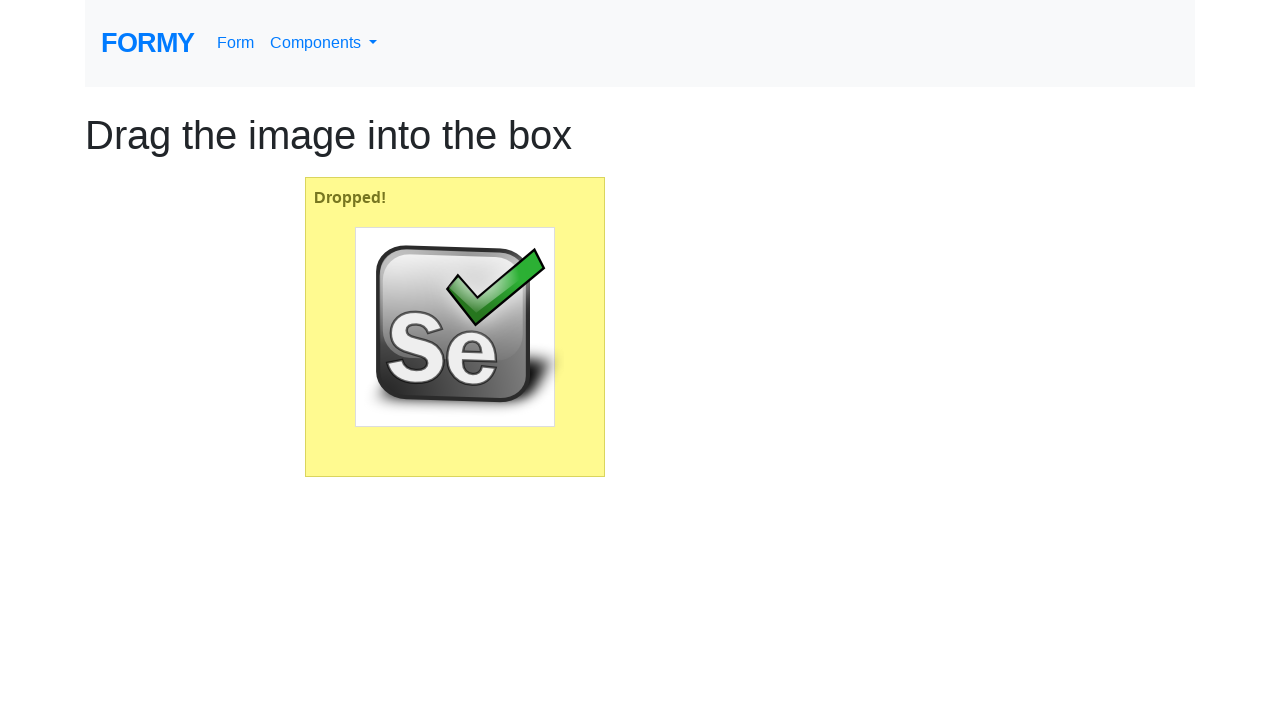

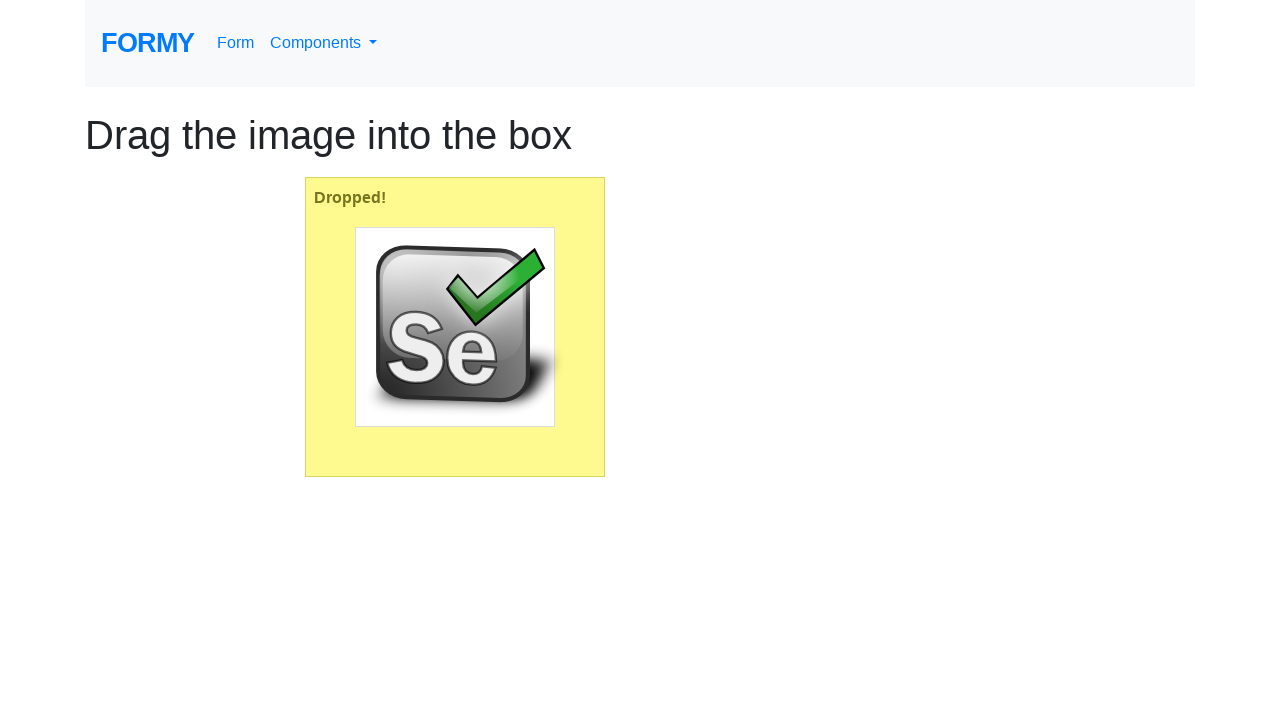